Tests a web form by entering text into a text box and clicking the submit button, then verifying a message appears.

Starting URL: https://www.selenium.dev/selenium/web/web-form.html

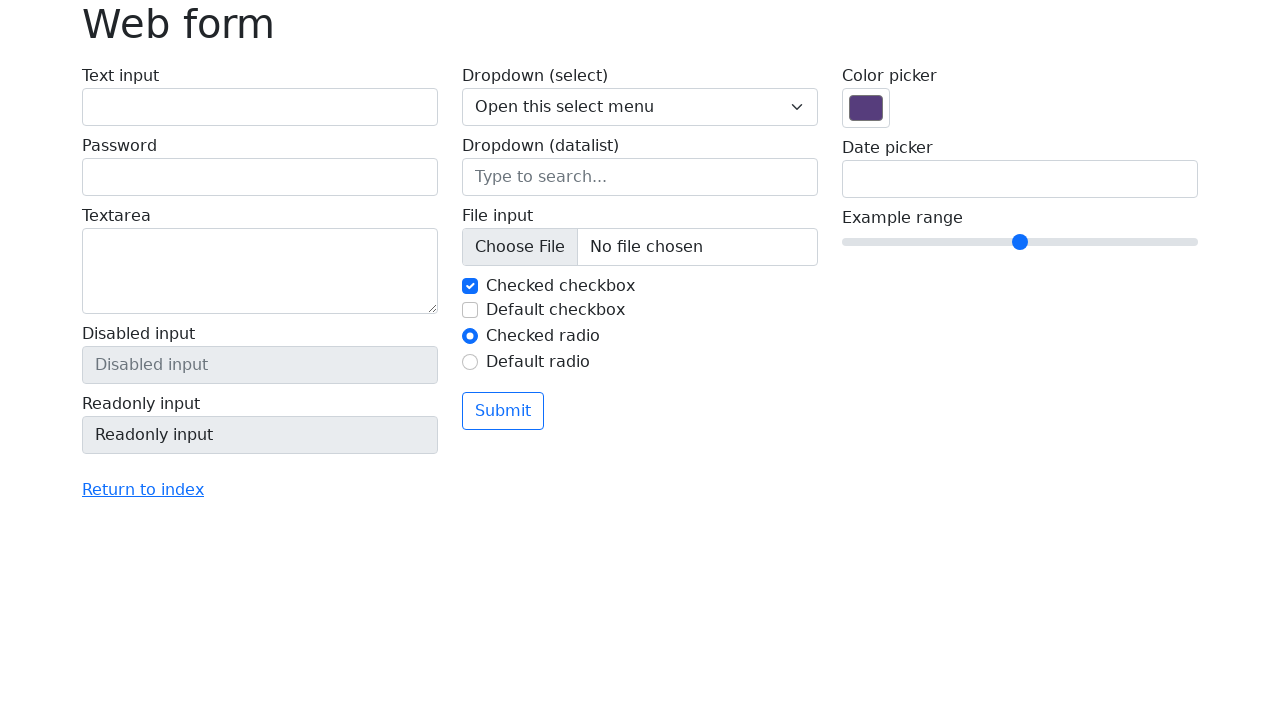

Filled text box with 'Selenium' on input[name='my-text']
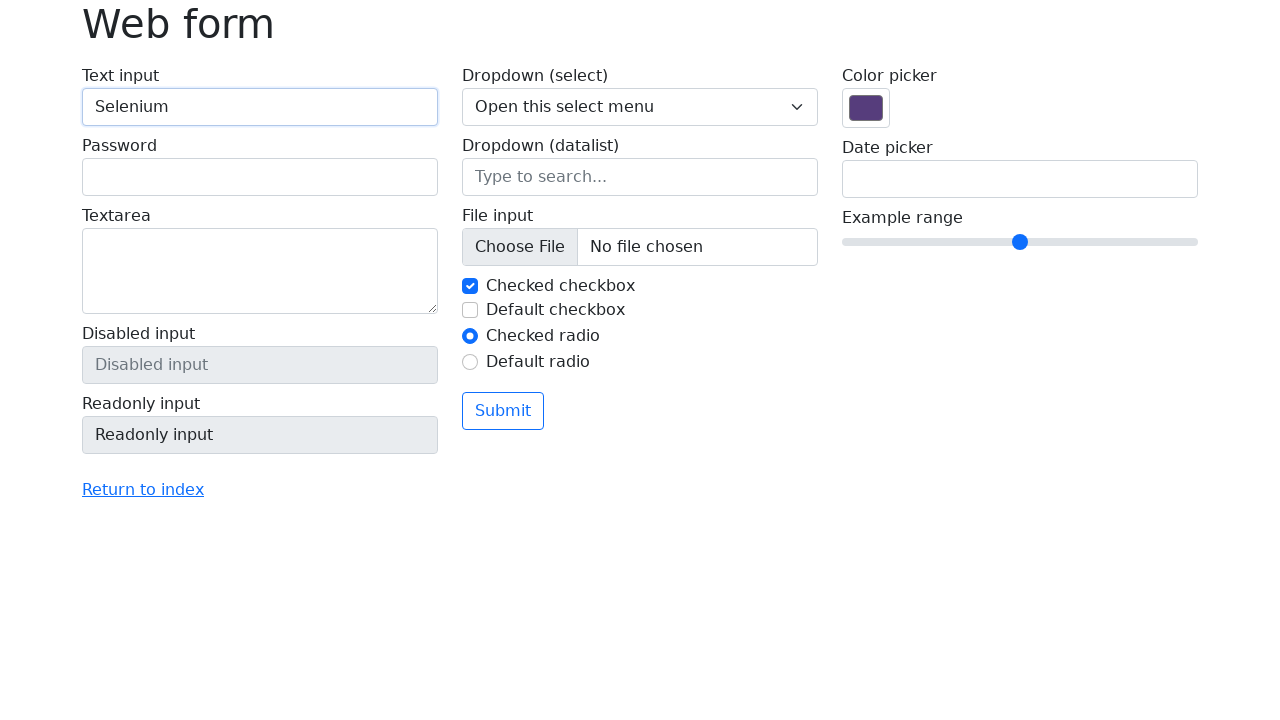

Clicked submit button at (503, 411) on button
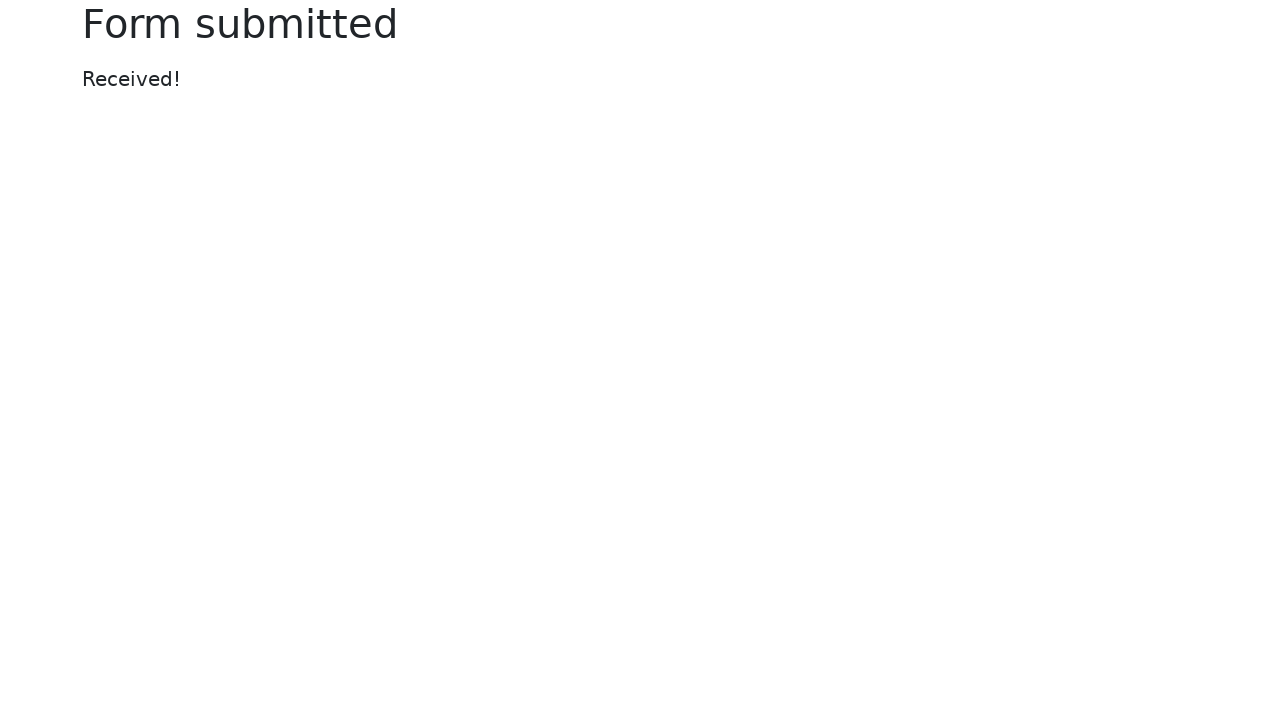

Message appeared on page
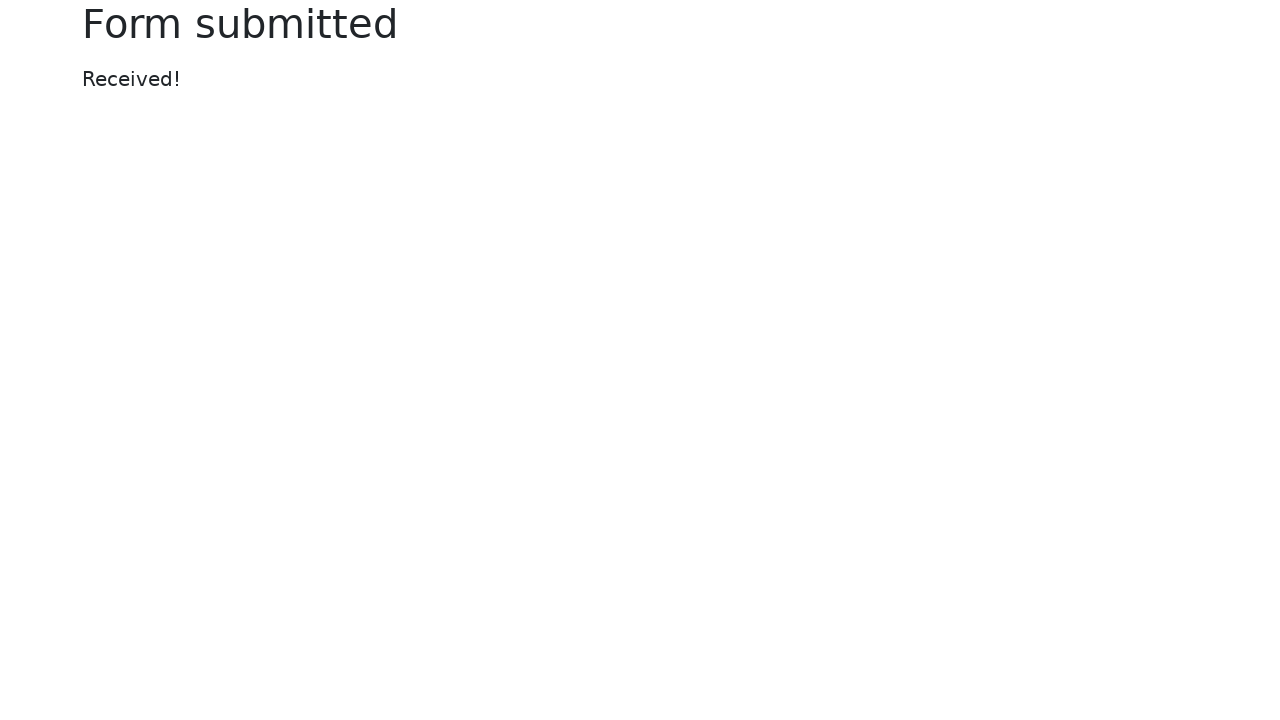

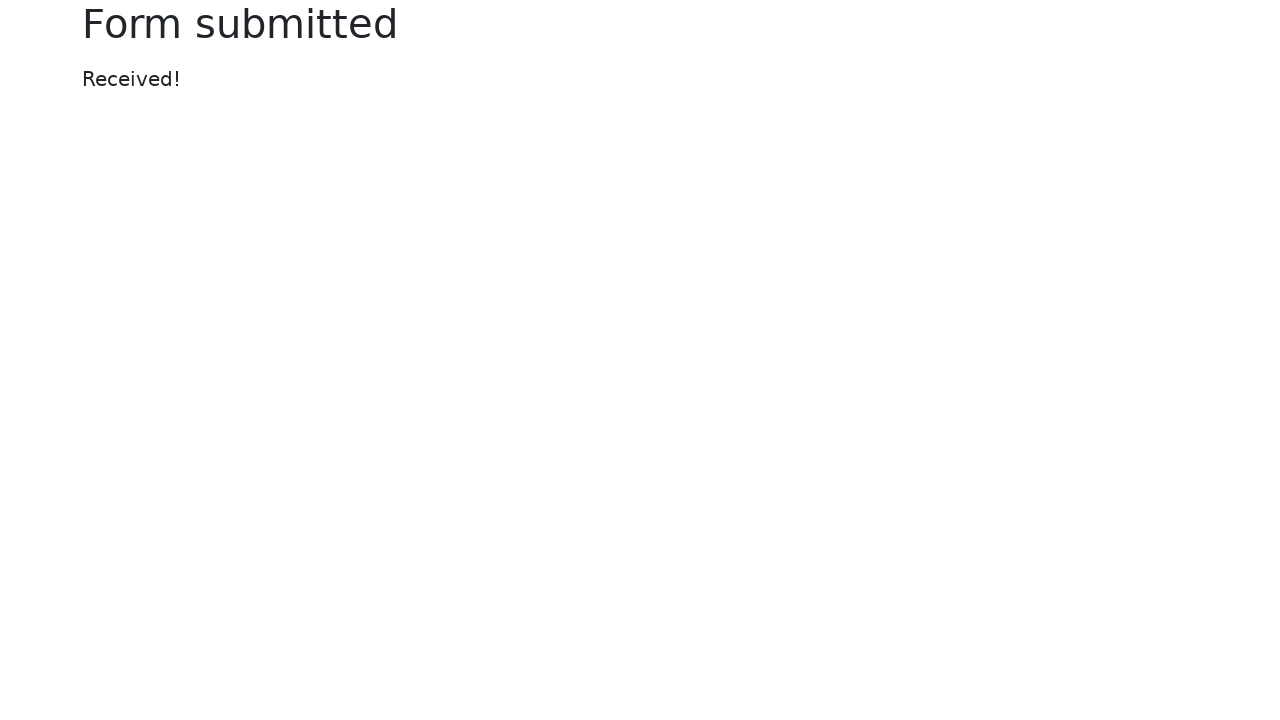